Tests the Python.org search functionality by entering "download" in the search box and submitting the search

Starting URL: http://www.python.org

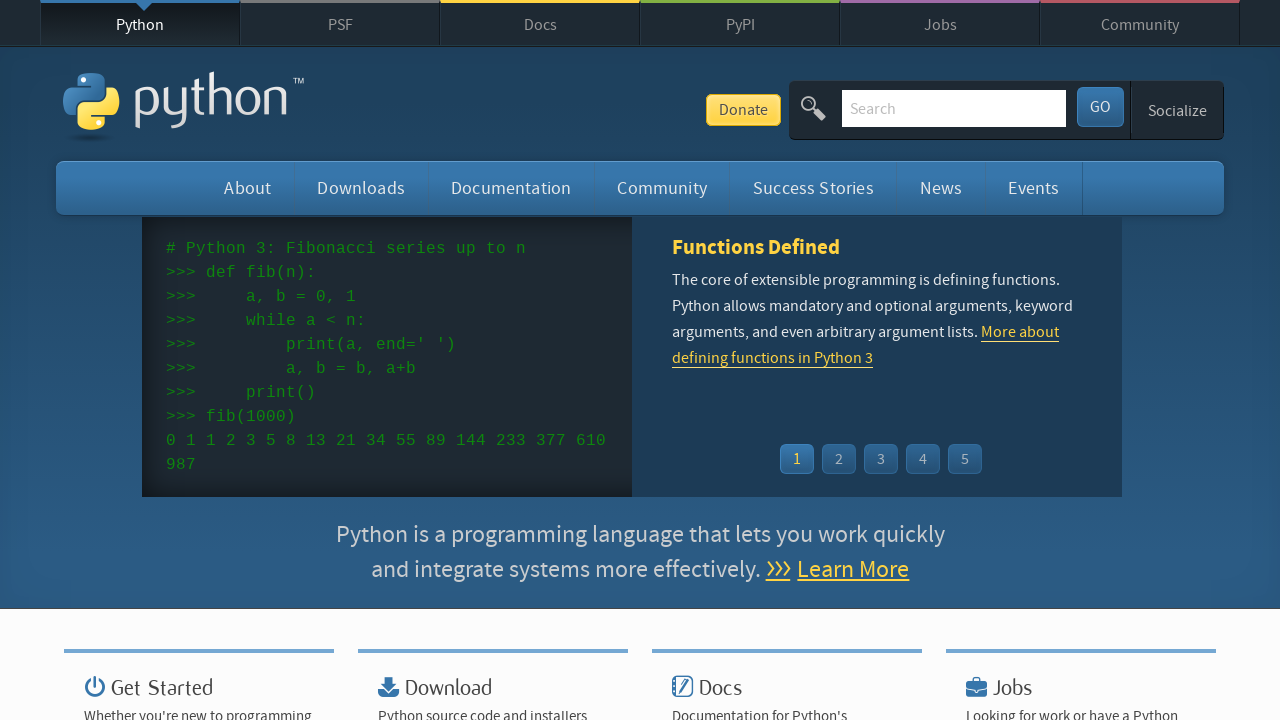

Located and cleared the search input field on input[name='q']
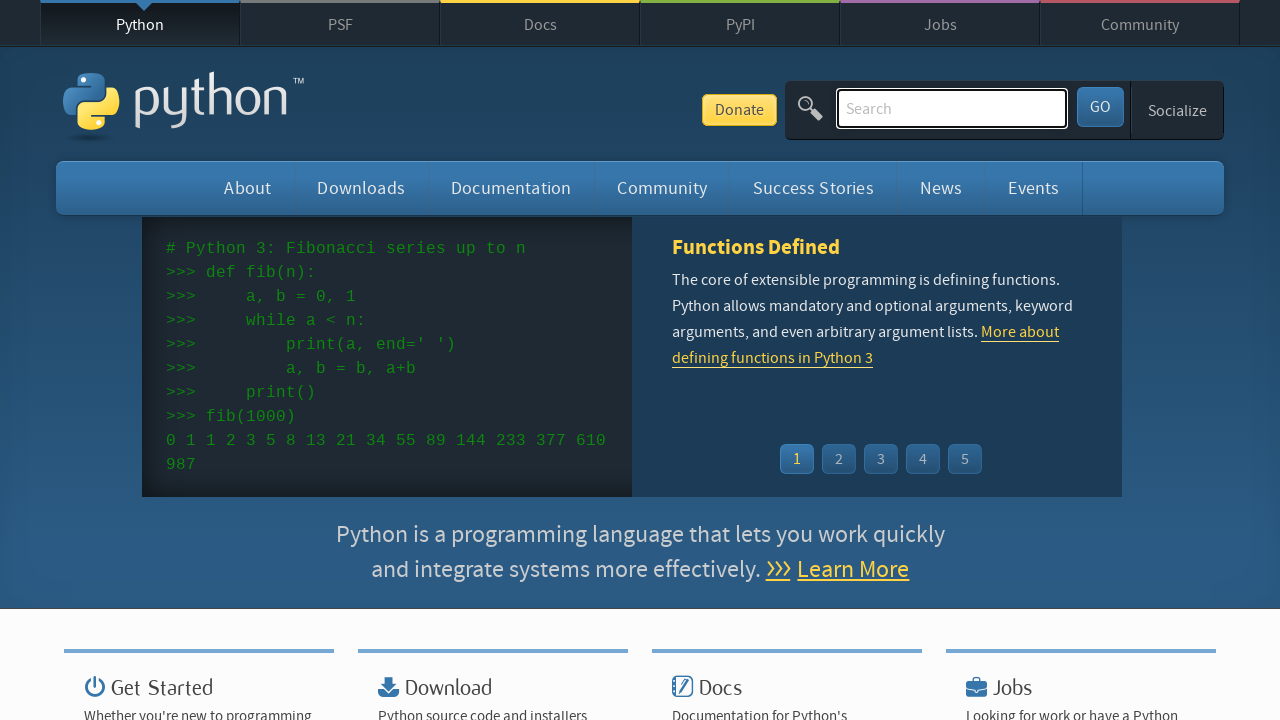

Filled search field with 'download' on input[name='q']
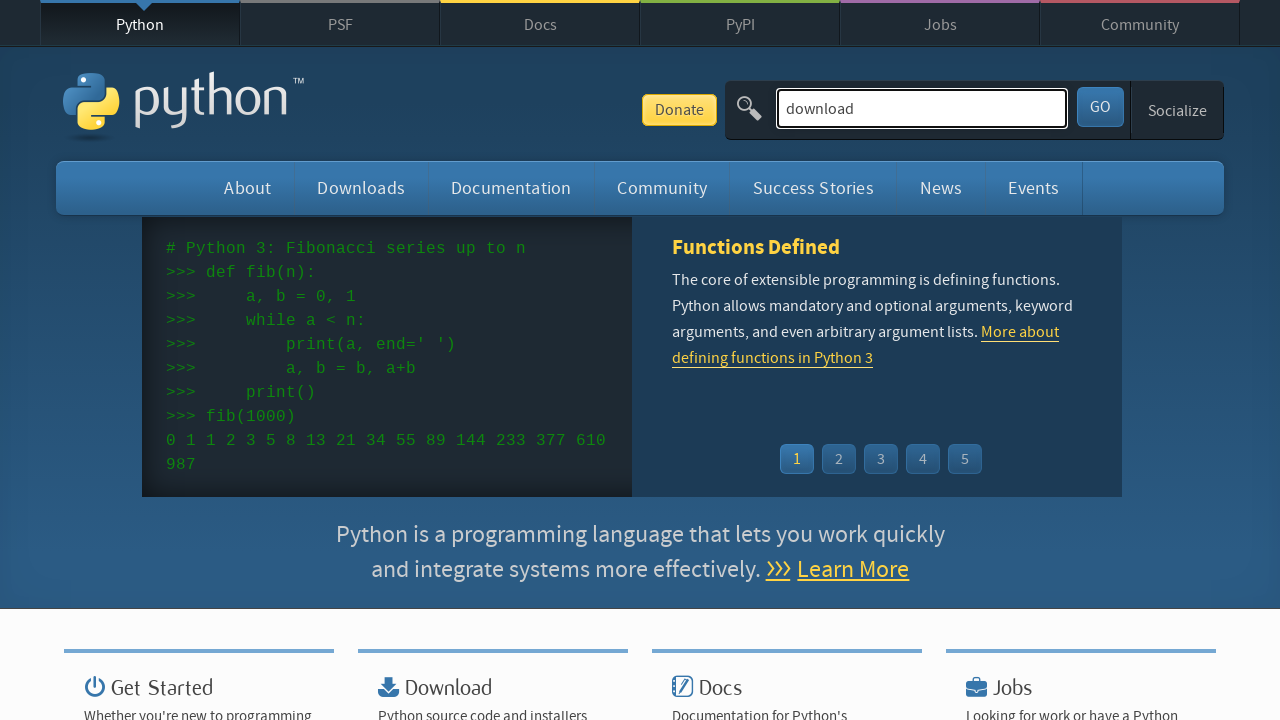

Submitted search by pressing Enter on input[name='q']
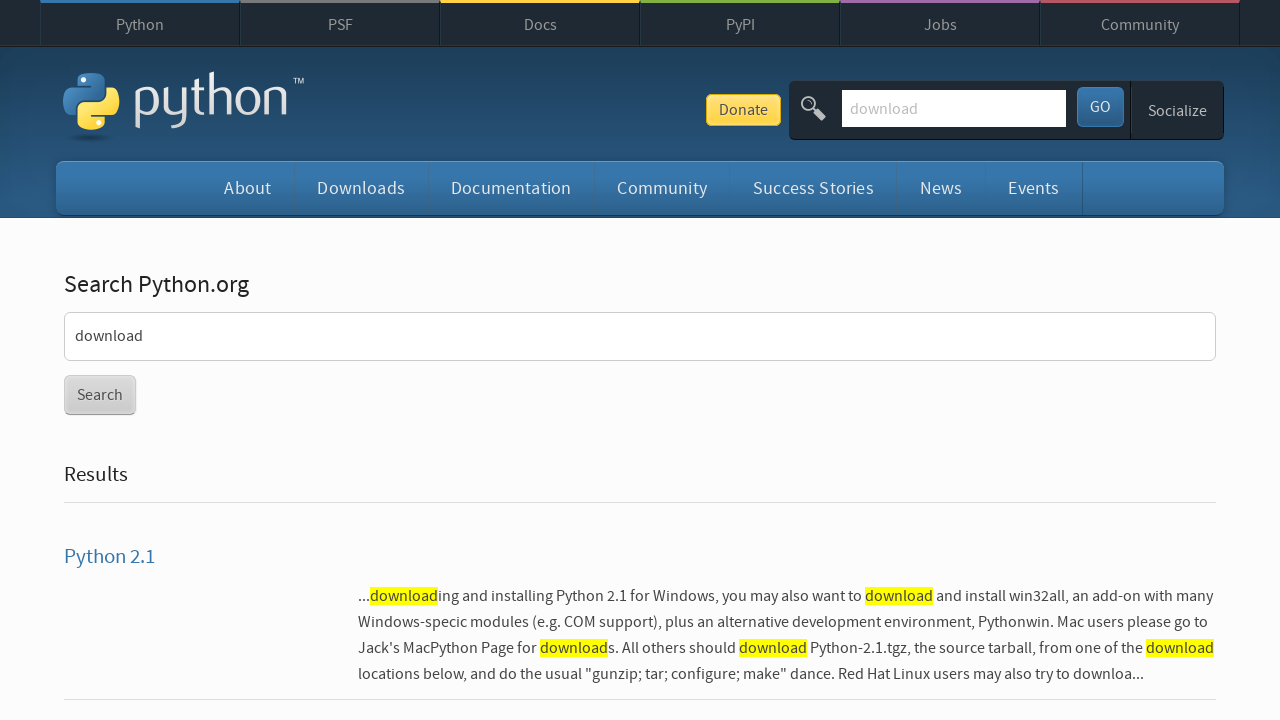

Search results page loaded
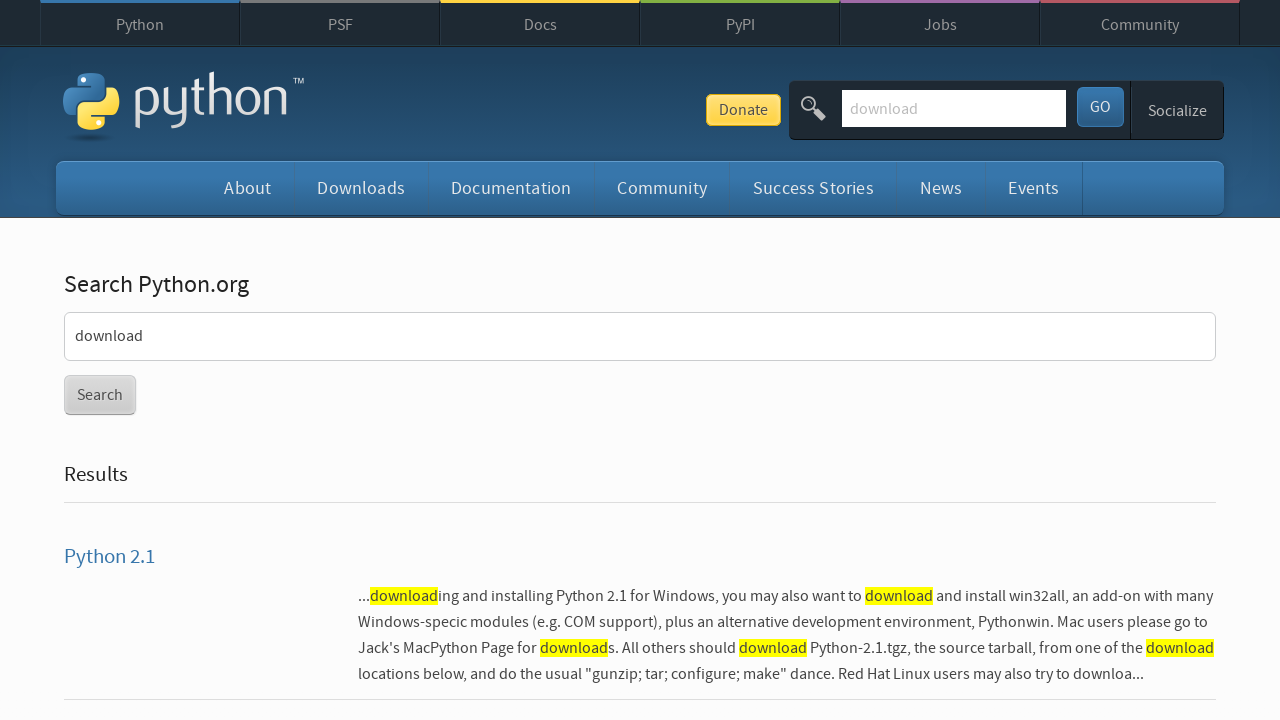

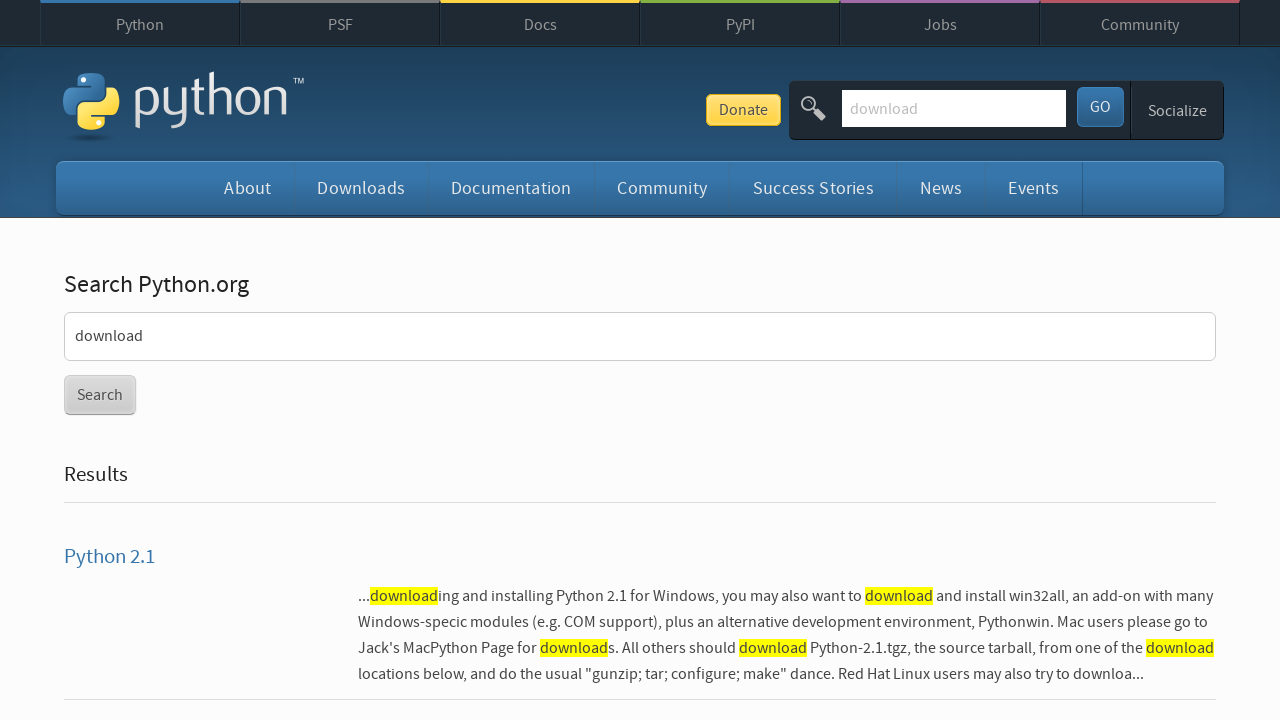